Tests clicking Enterprise link in footer to navigate to enterprise page

Starting URL: https://github.com/mobile

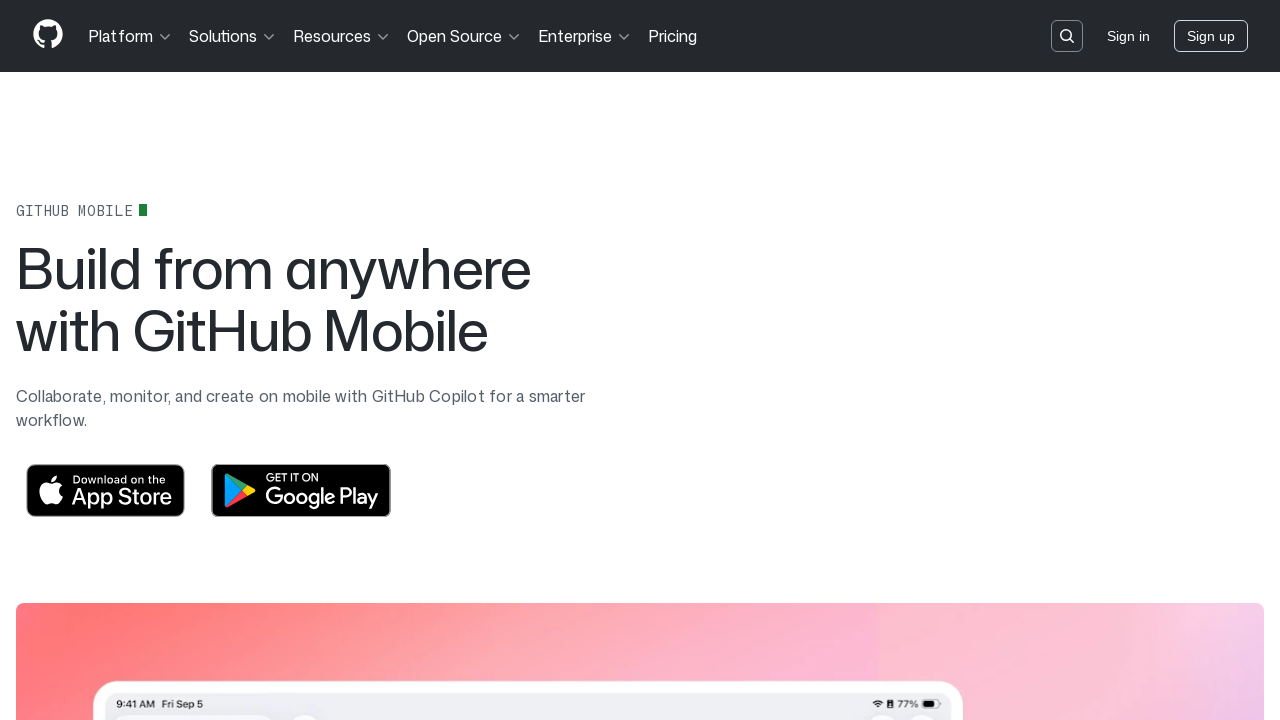

Clicked Enterprise link in footer at (488, 360) on footer >> text=Enterprise
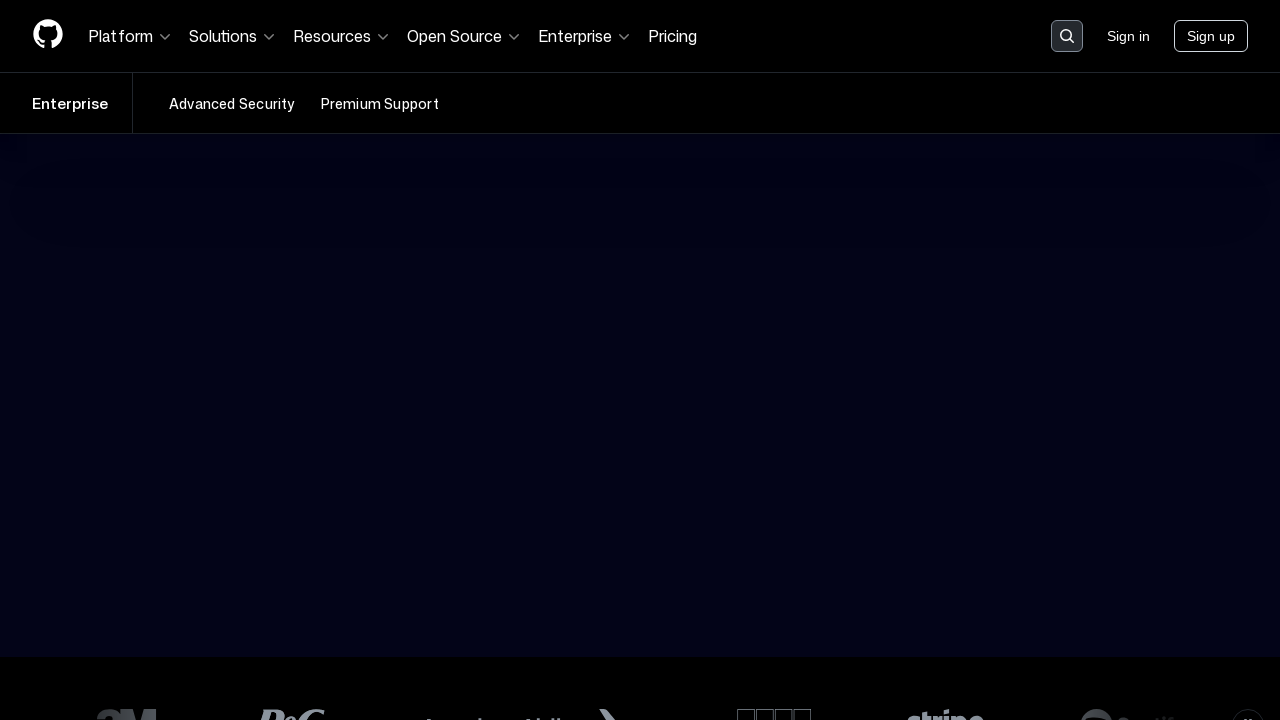

Navigated to enterprise page at https://github.com/enterprise
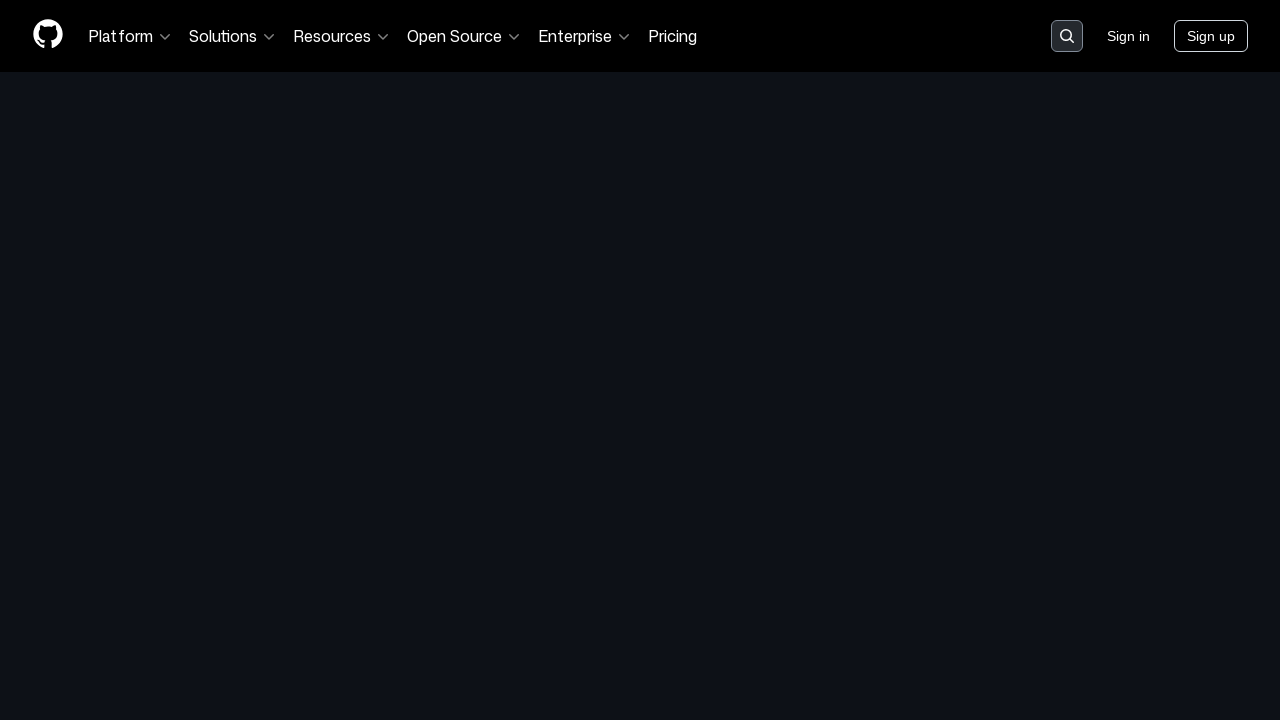

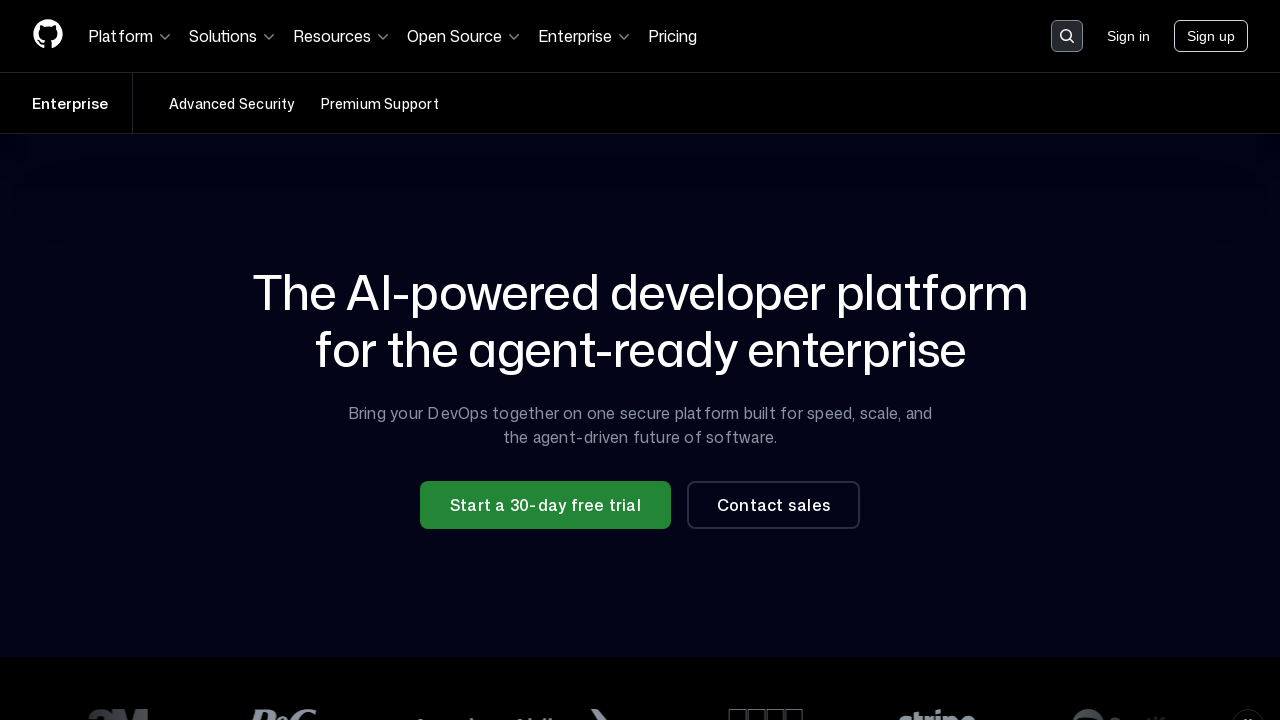